Tests sorting the Due column using semantic class selectors on the second table, clicking the dues column header and verifying ascending sort

Starting URL: http://the-internet.herokuapp.com/tables

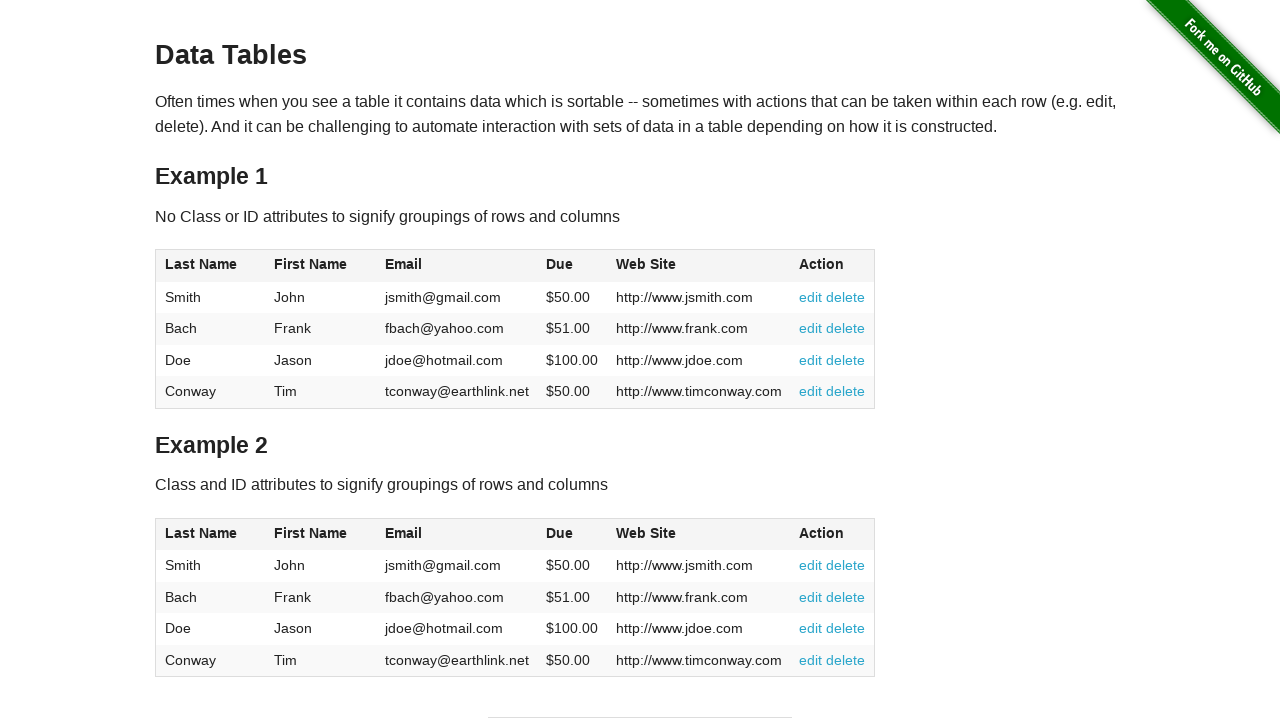

Clicked Due column header in second table using semantic class selector at (560, 533) on #table2 thead .dues
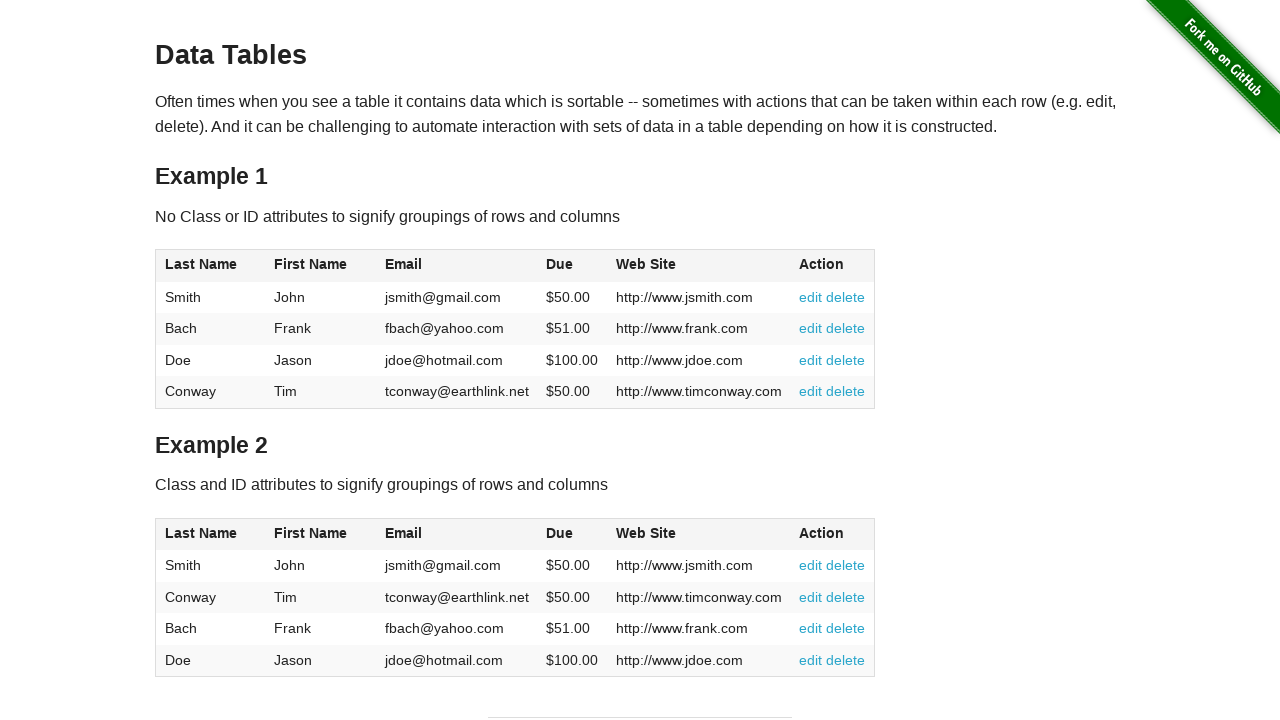

Verified Due column data is ready in second table
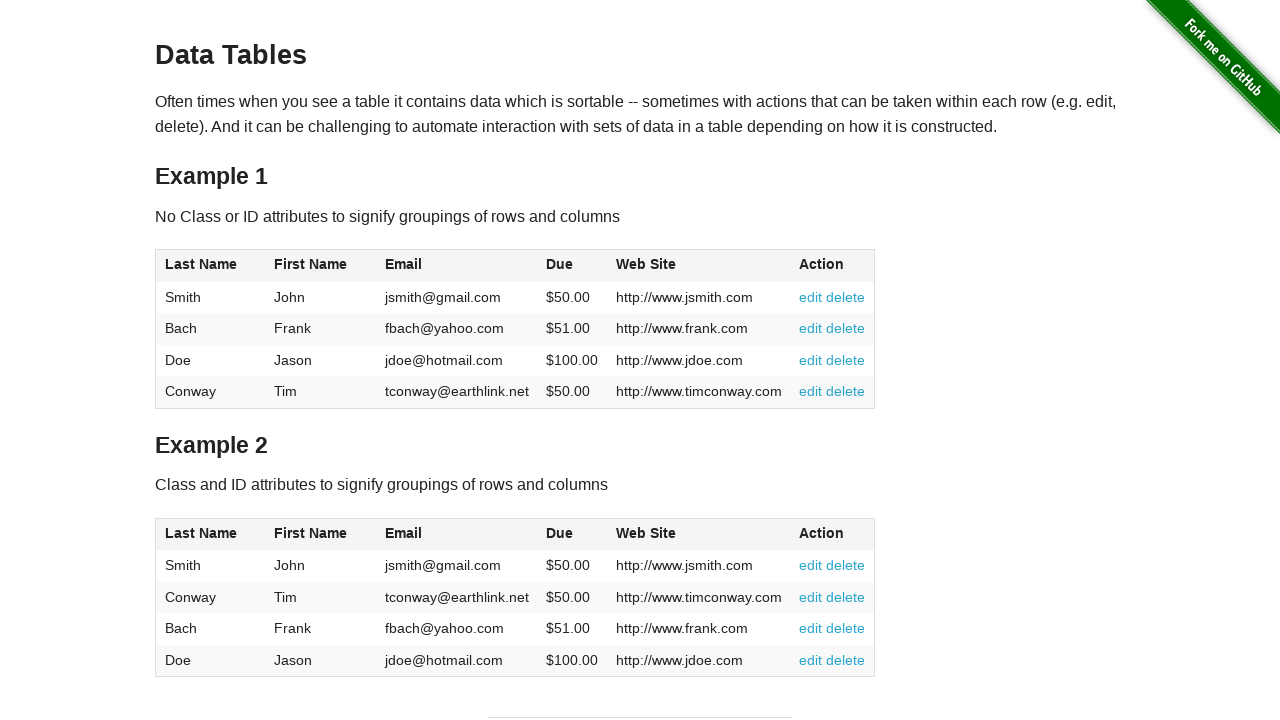

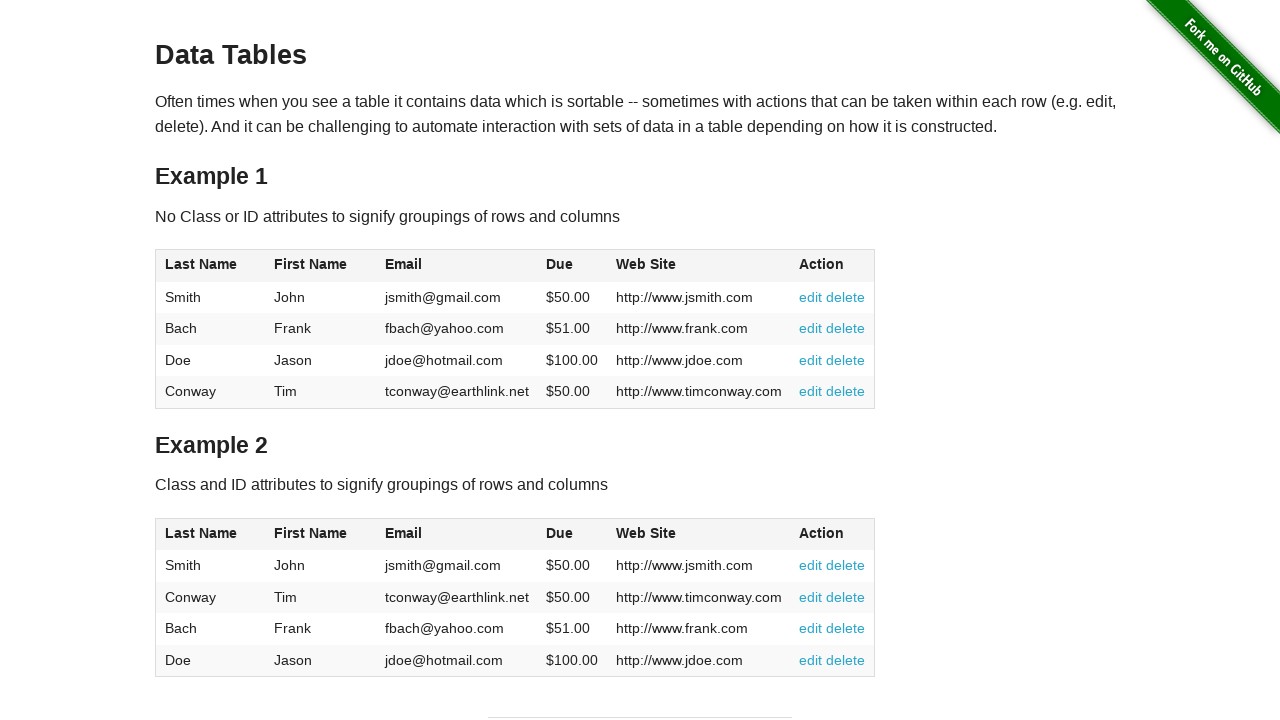